Tests the coupon functionality by filling in customer details, retrieving a coupon from an iframe, applying it, and verifying the alert message

Starting URL: https://atidcollege.co.il/Xamples/pizza/

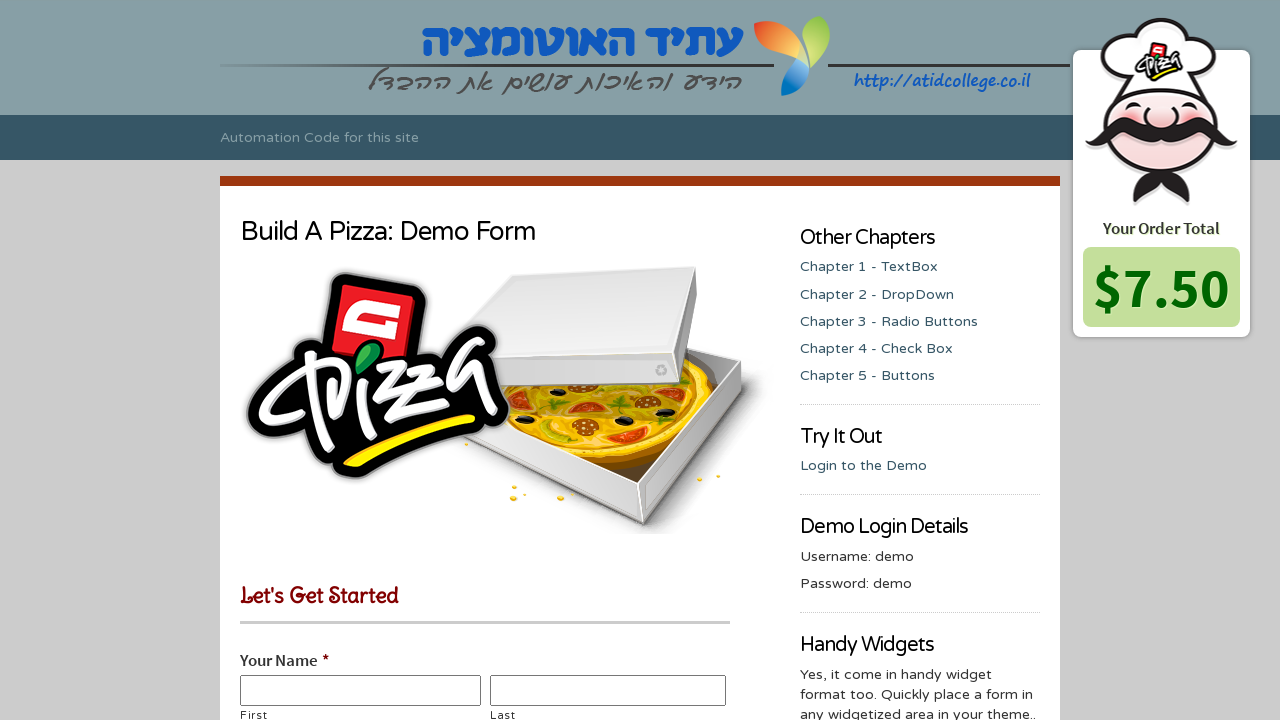

Filled first name field with 'John' on input[name='input_22.3']
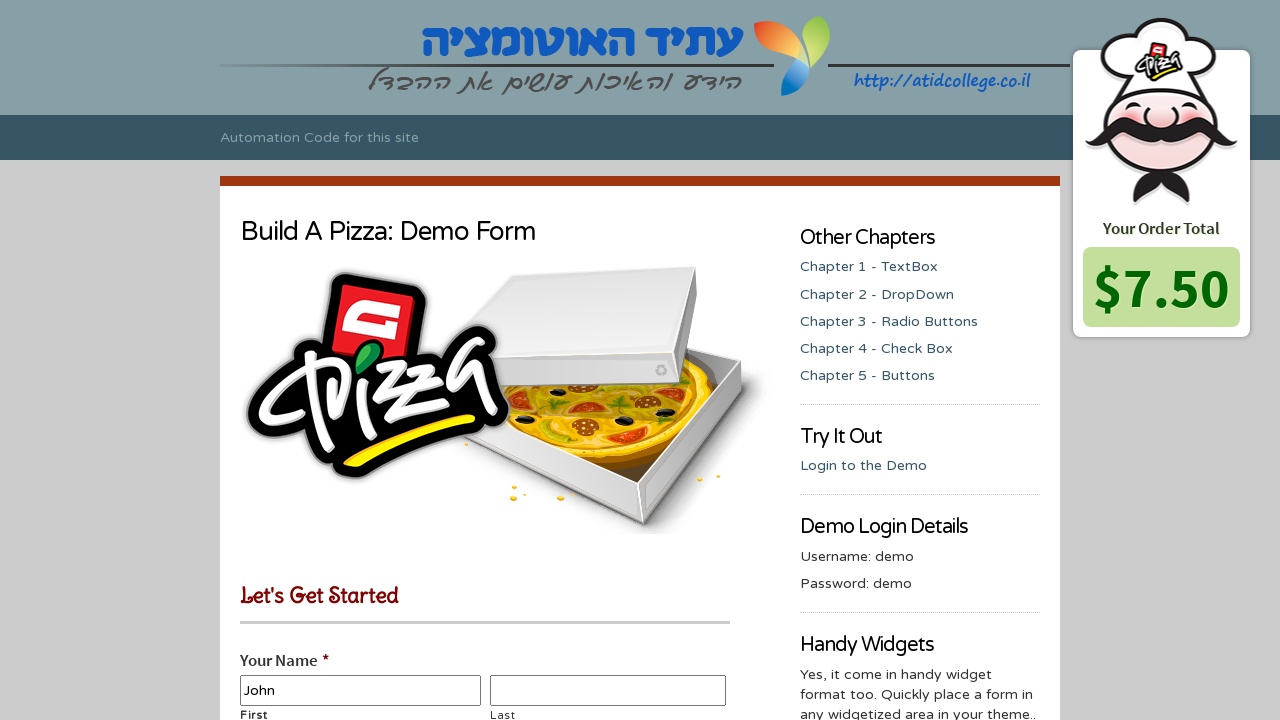

Filled last name field with 'Smith' on input[name='input_22.6']
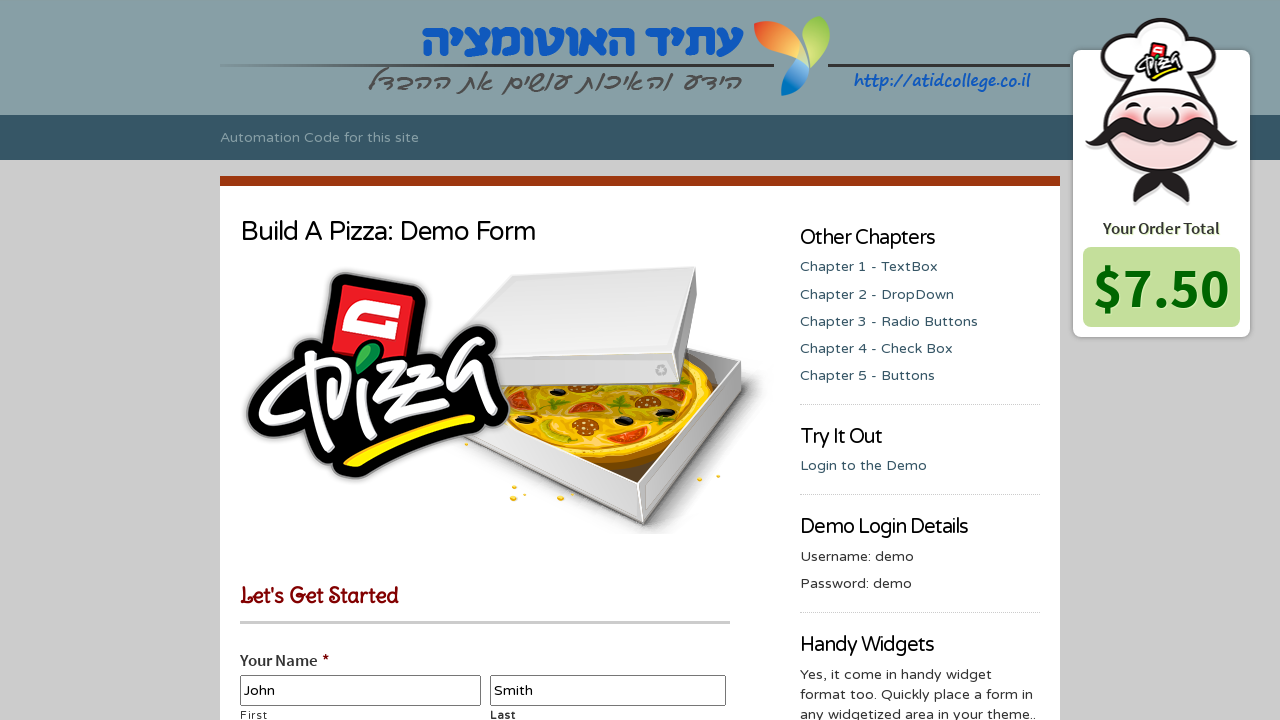

Located iframe element
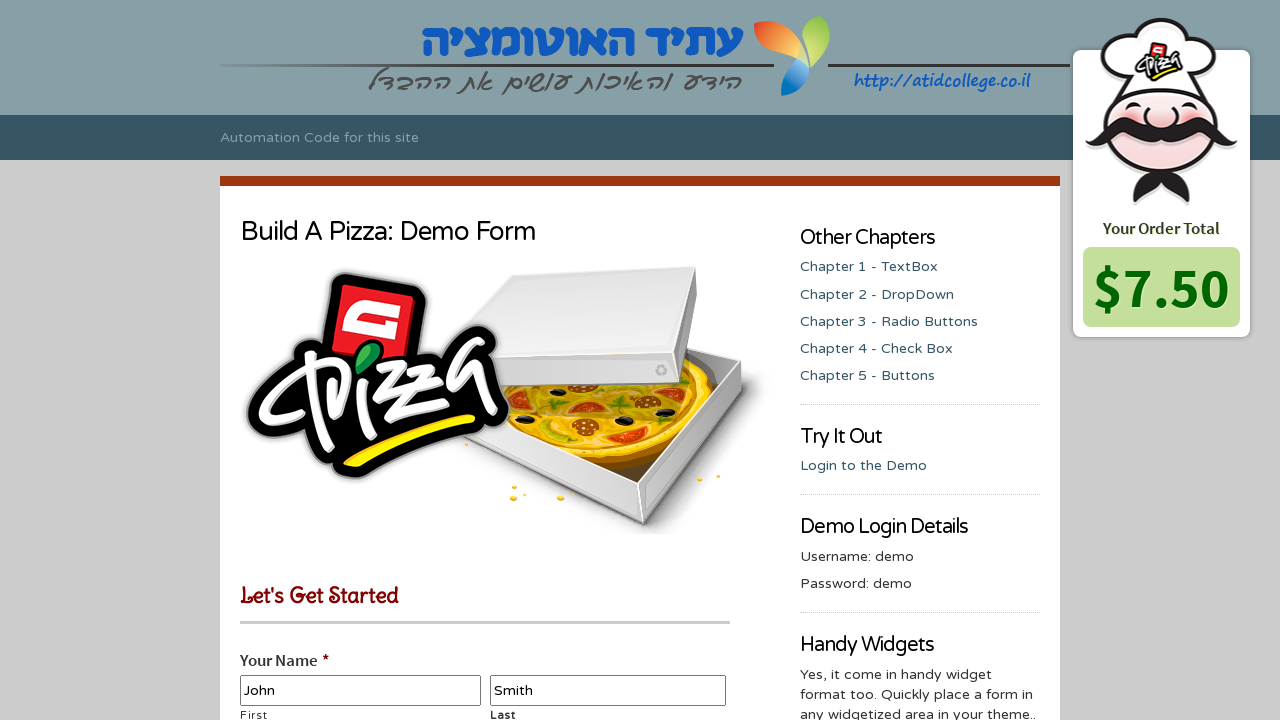

Retrieved coupon number from iframe: 
		088-234
	
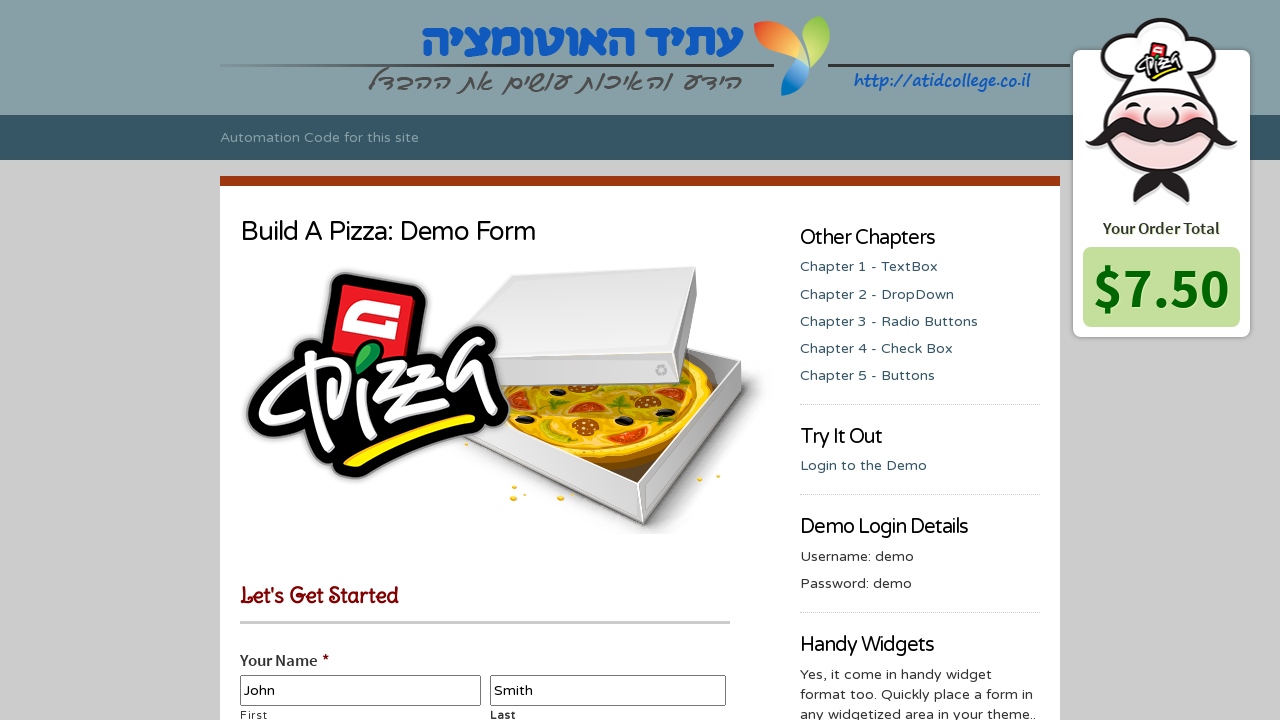

Entered coupon number into textarea field on textarea[id='input_5_20']
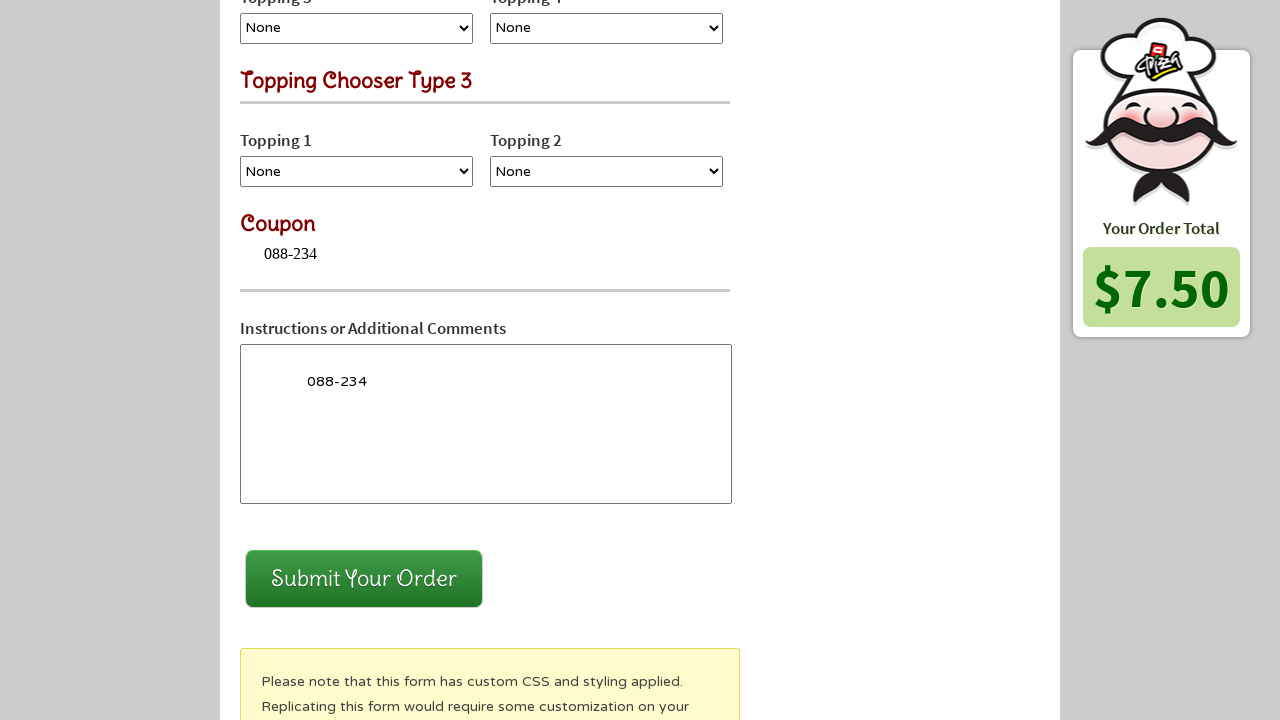

Set up dialog handler to accept alert
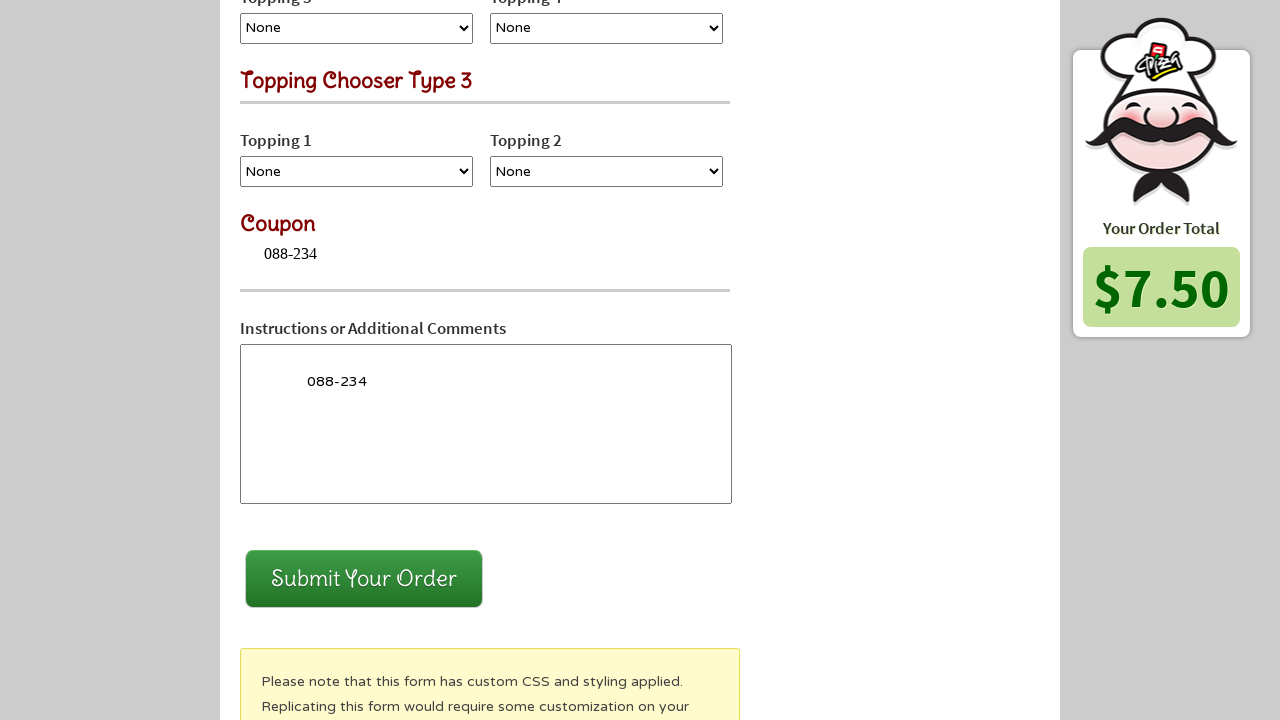

Clicked form submit button to apply coupon at (364, 579) on input[id='gform_submit_button_5']
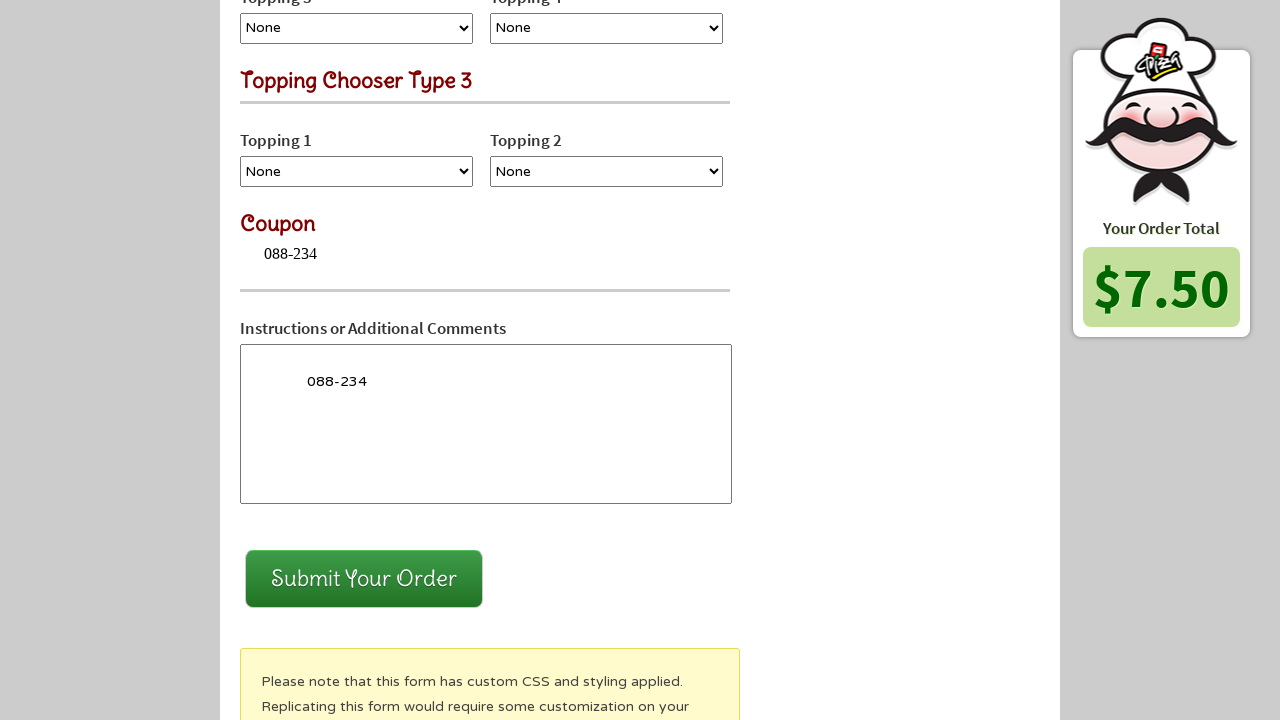

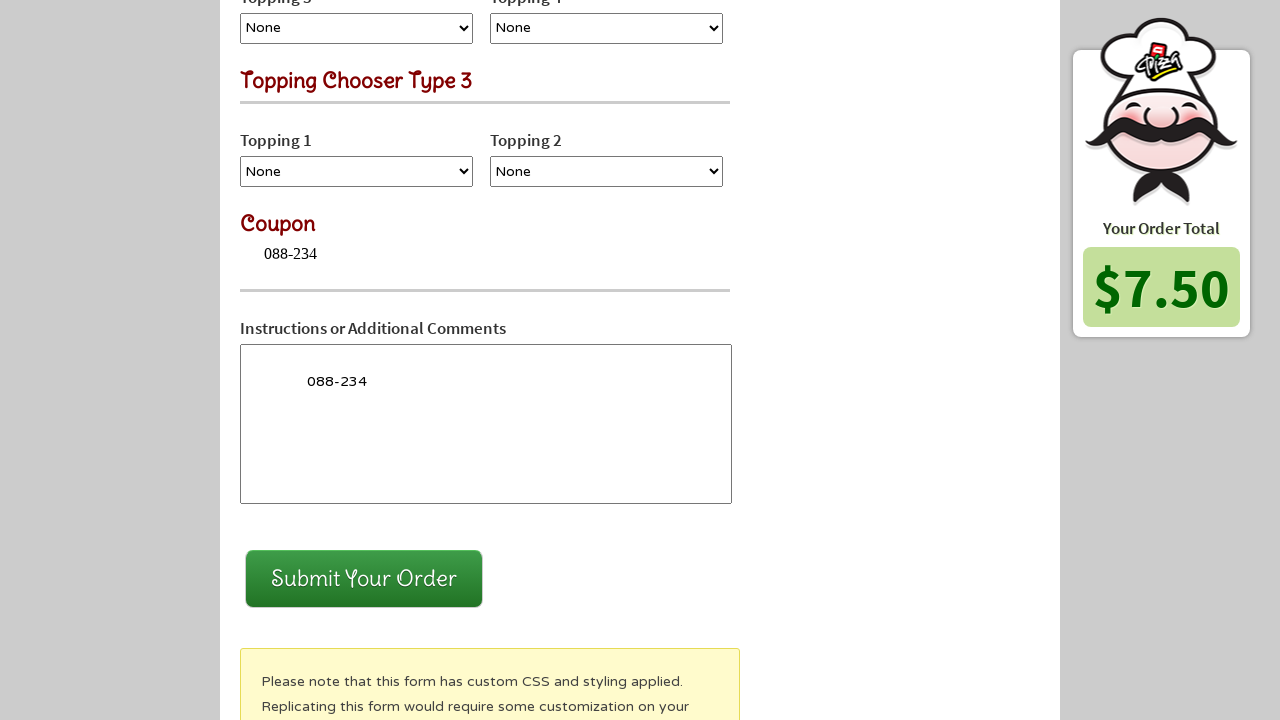